Tests JavaScript prompt dialog by clicking the JS Prompt button, entering text into the prompt, accepting it, and verifying the entered text is displayed in the result.

Starting URL: https://the-internet.herokuapp.com/javascript_alerts

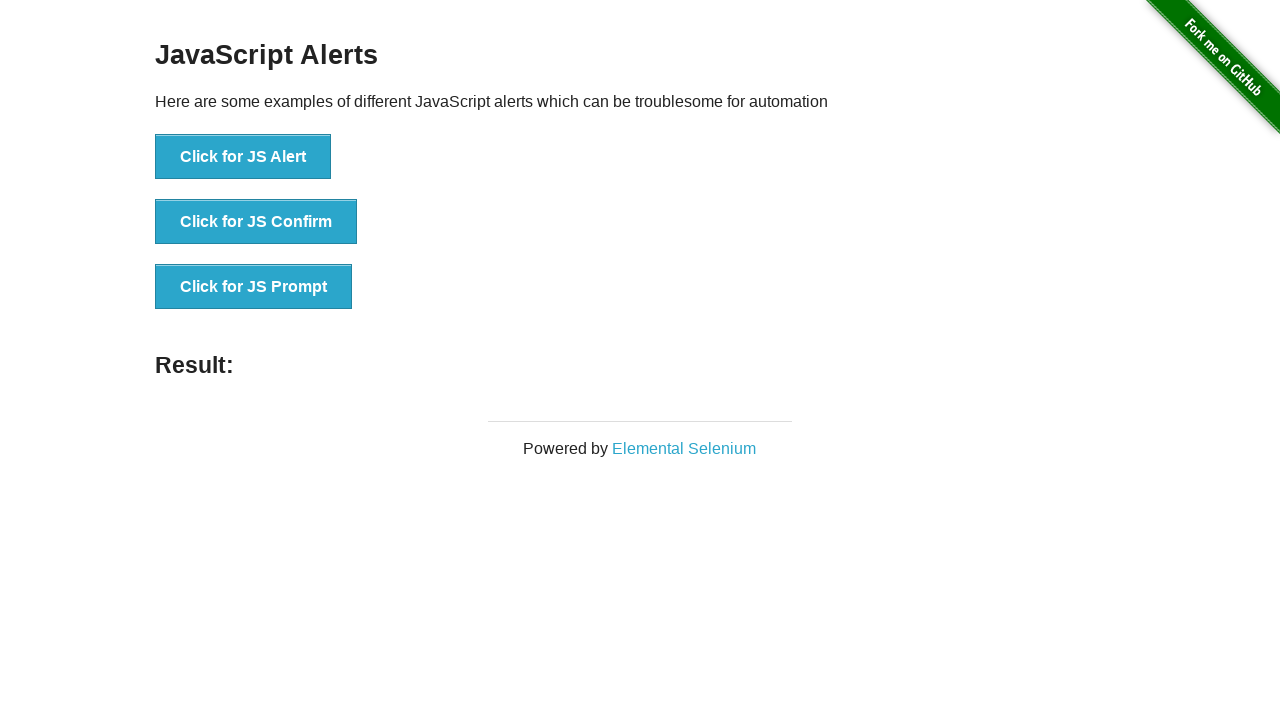

Set up dialog handler to accept prompt with 'TestInput123'
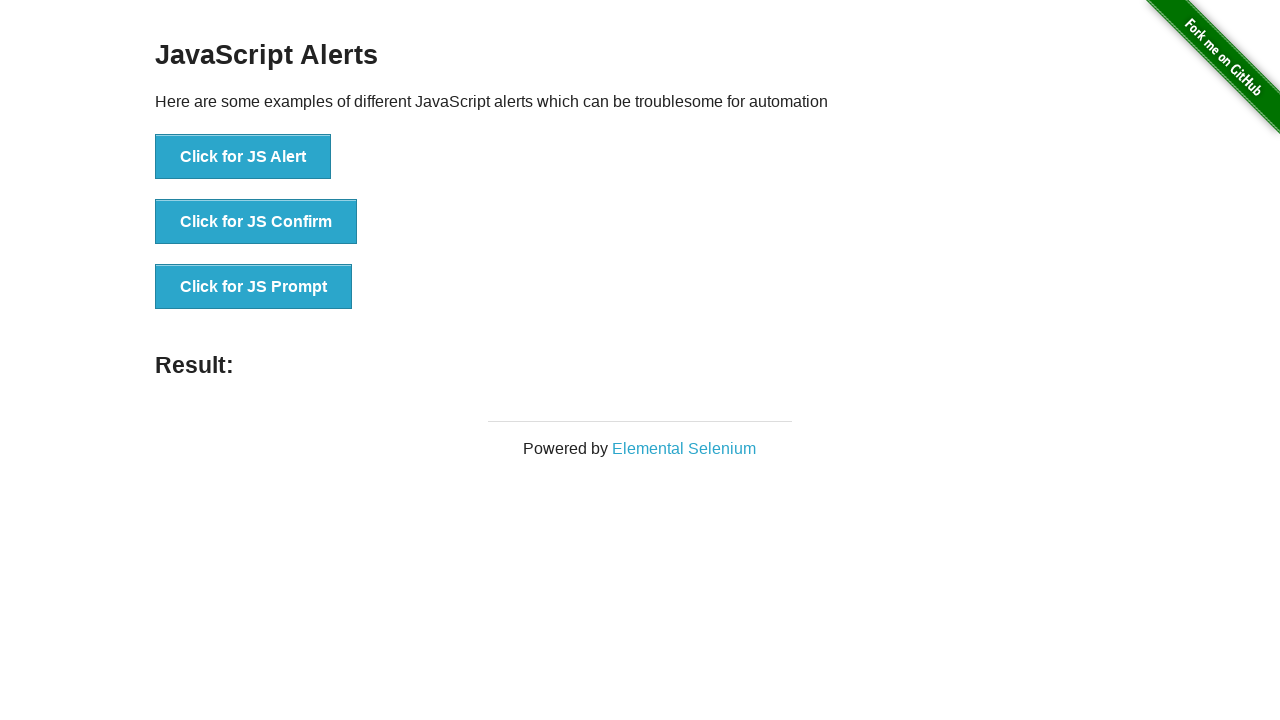

Clicked JS Prompt button to trigger prompt dialog at (254, 287) on button[onclick='jsPrompt()']
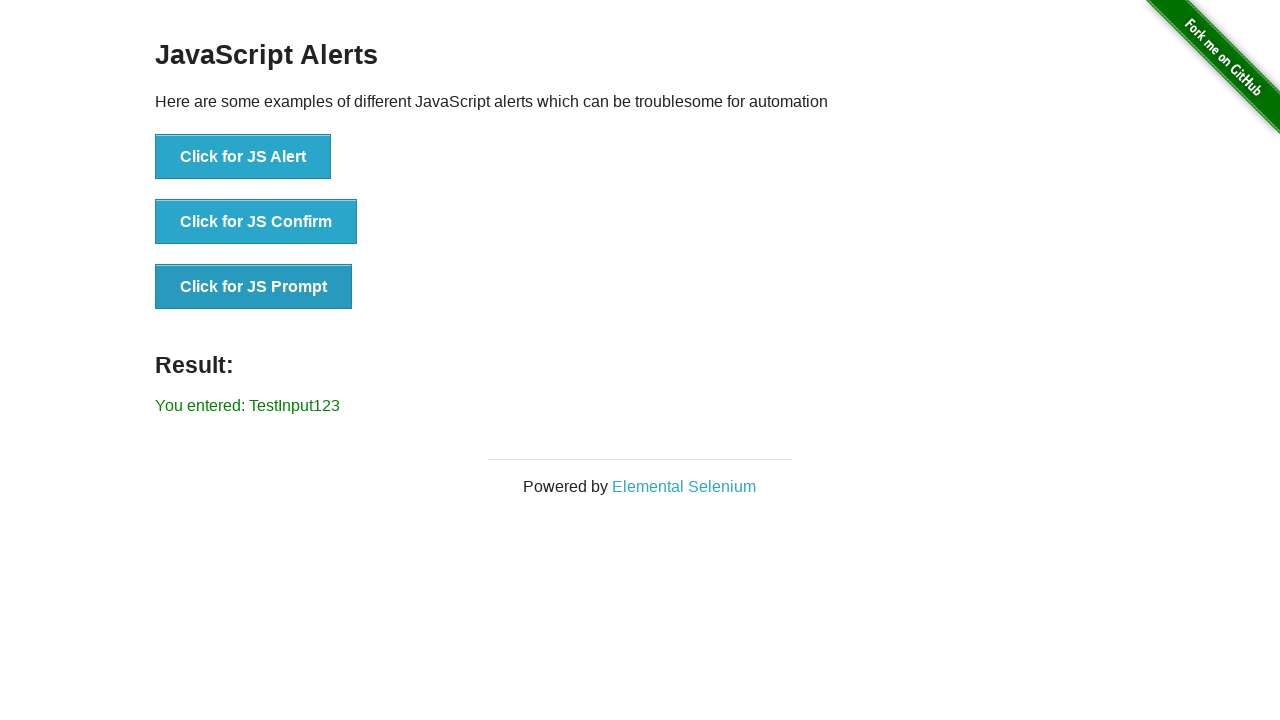

Result element loaded after prompt was accepted
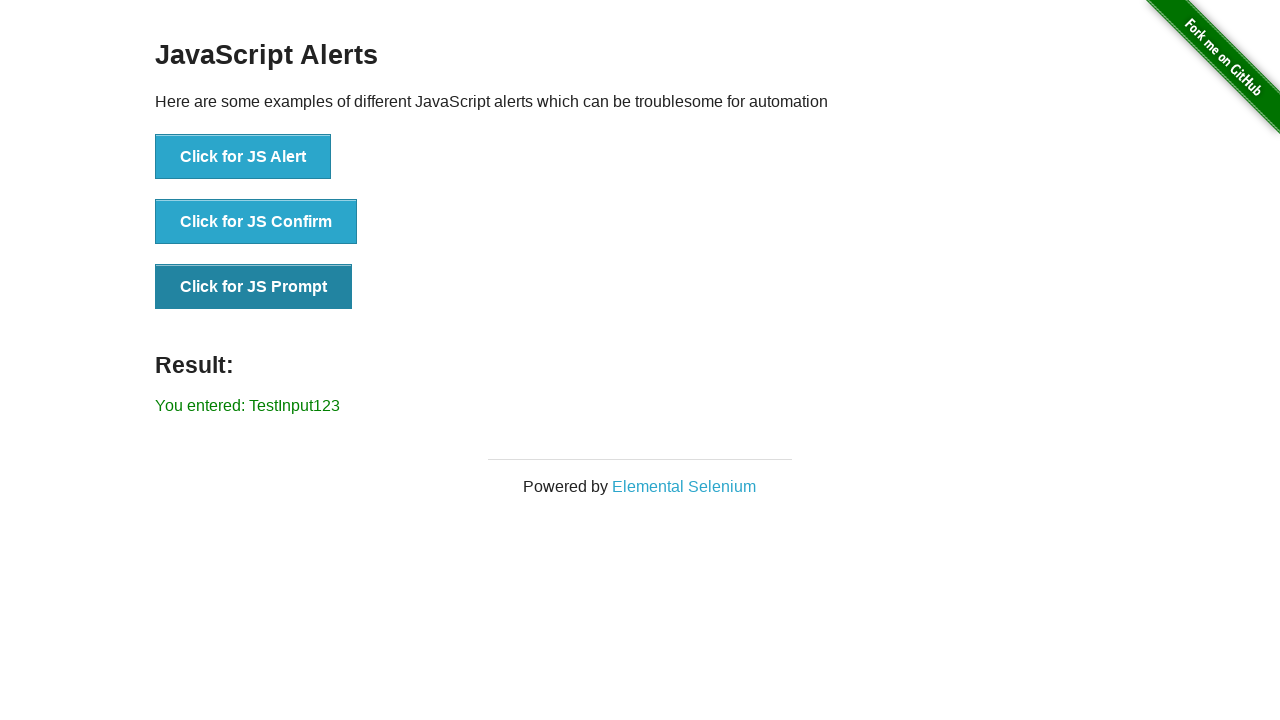

Retrieved result text content
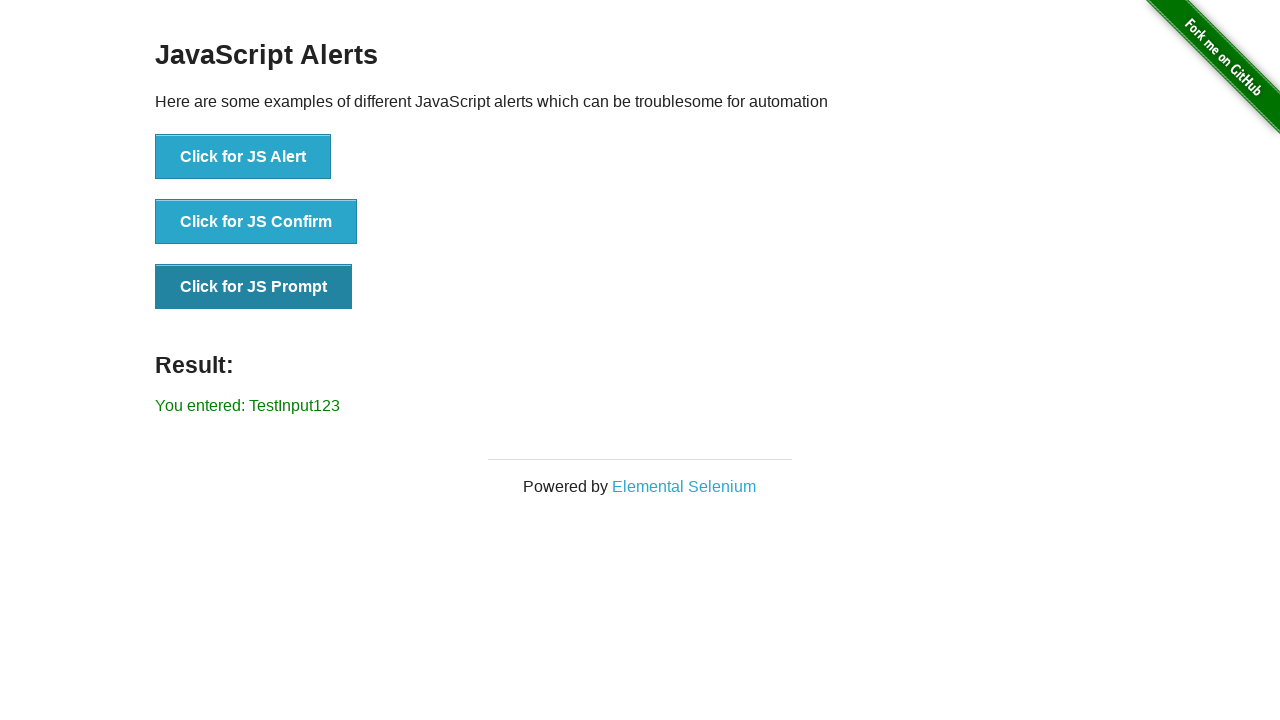

Verified result displays 'You entered: TestInput123'
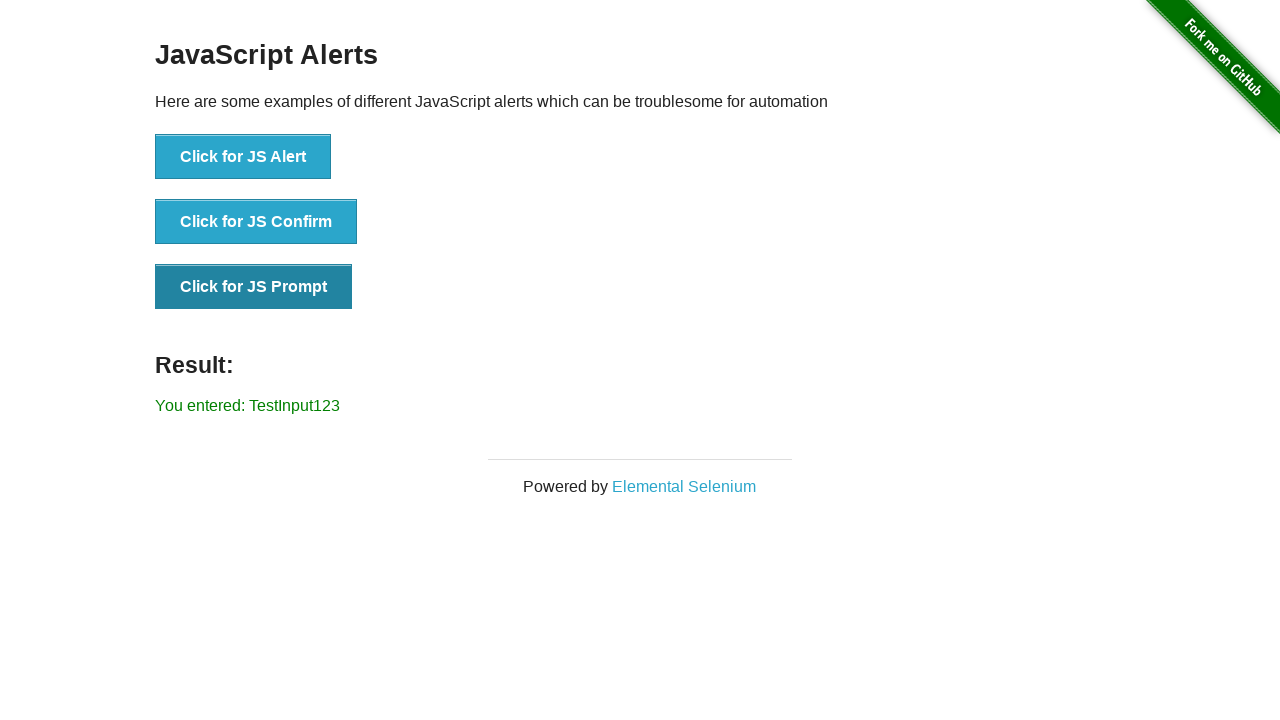

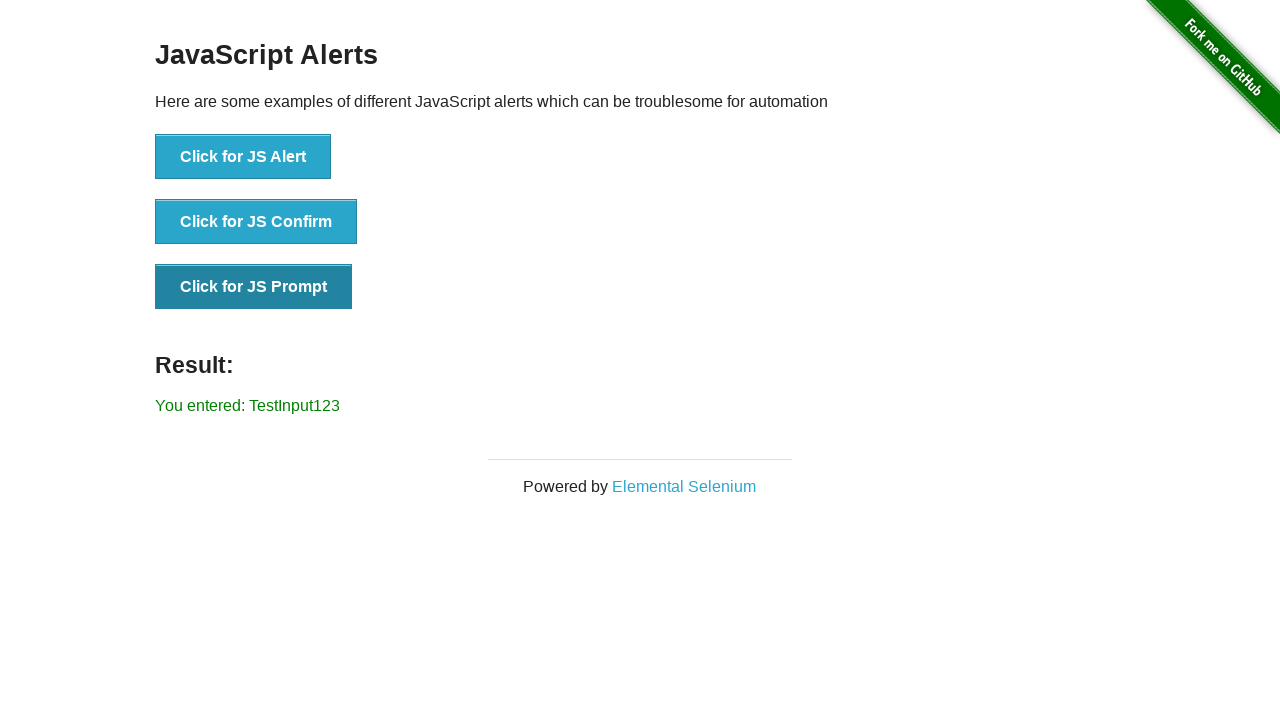